Tests React Semantic UI dropdown selection by selecting different friend options from a custom dropdown

Starting URL: https://react.semantic-ui.com/maximize/dropdown-example-selection/

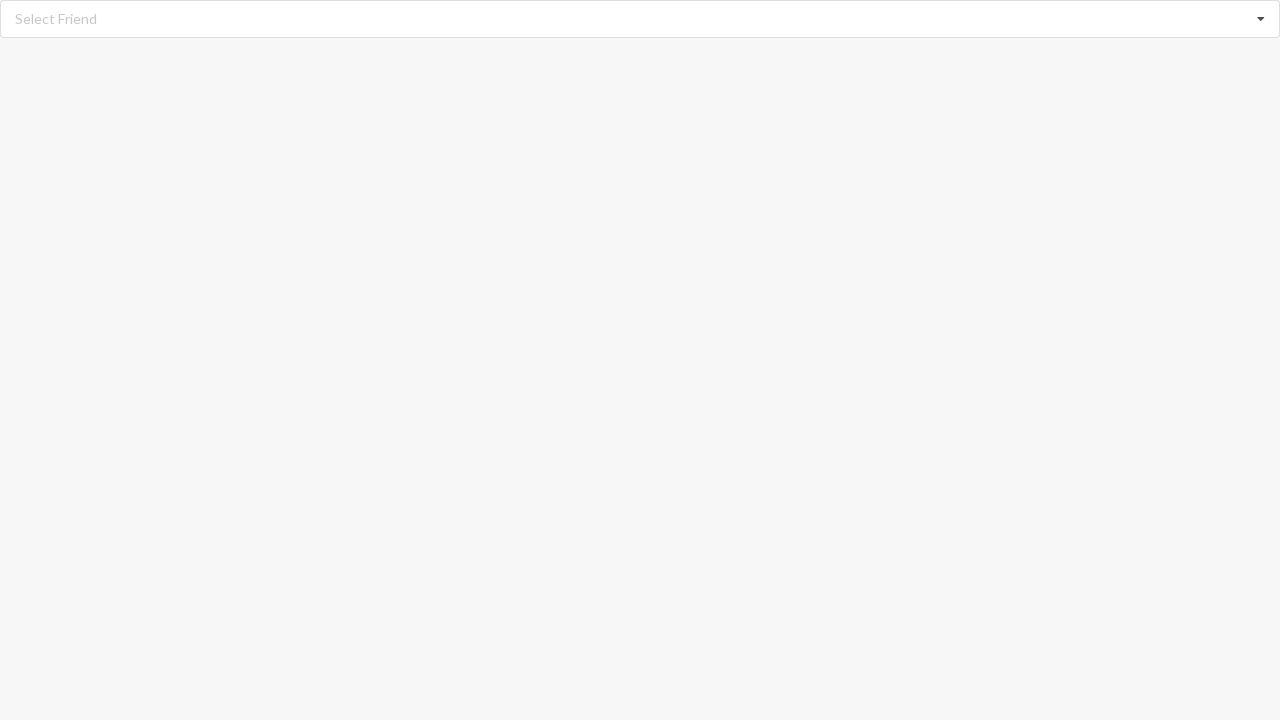

Clicked dropdown to open friend selection menu at (640, 19) on xpath=//div[@data-reactroot='']
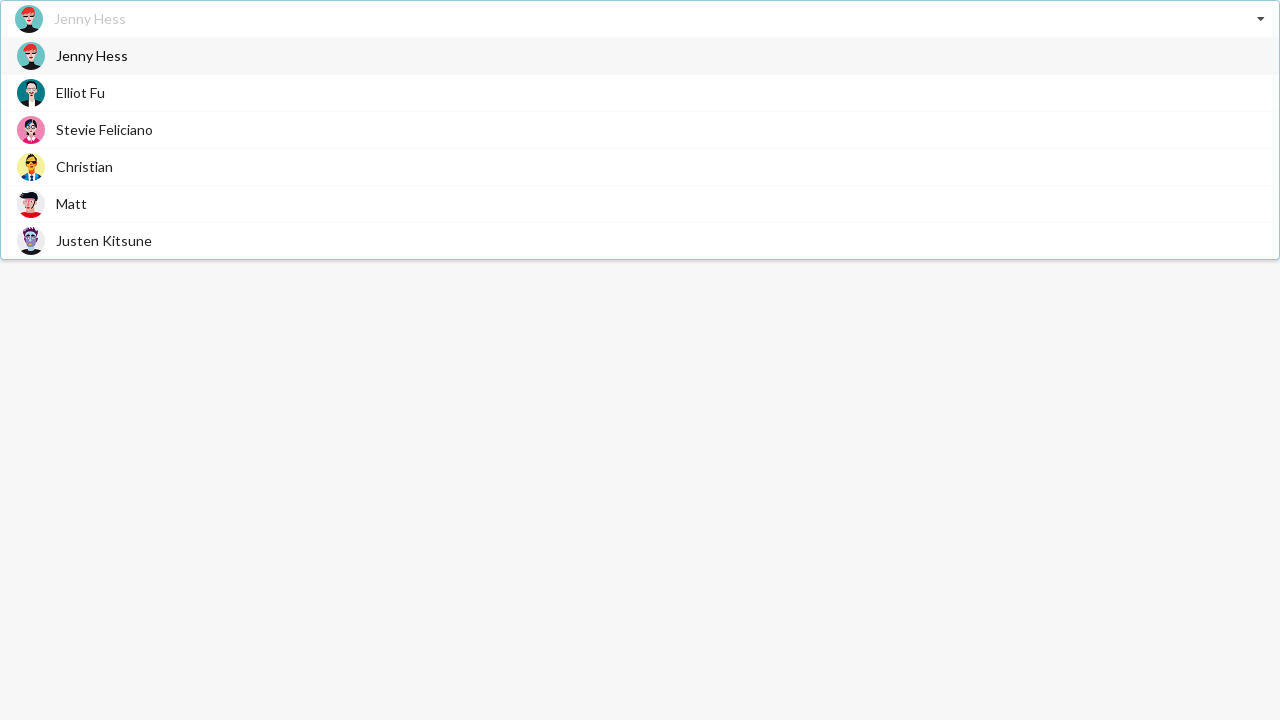

Dropdown menu items loaded
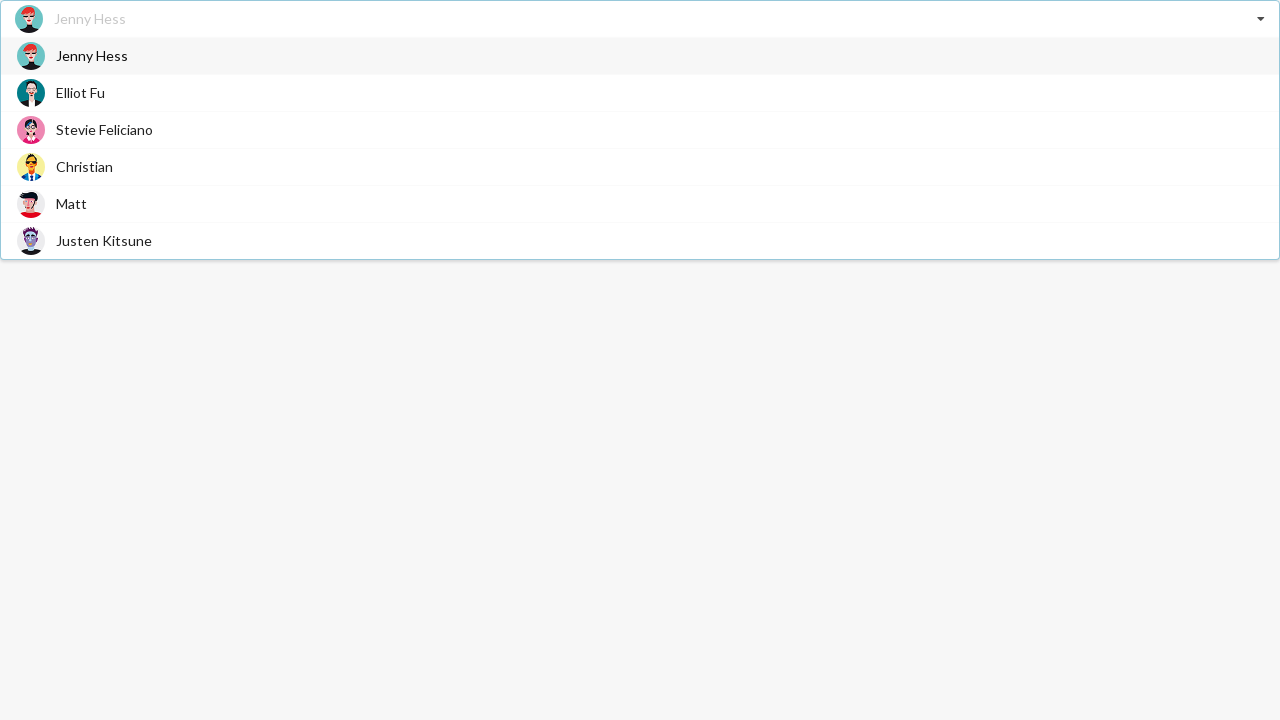

Selected 'Matt' from dropdown options at (72, 204) on xpath=//div[@class='item']/span[text()='Matt']
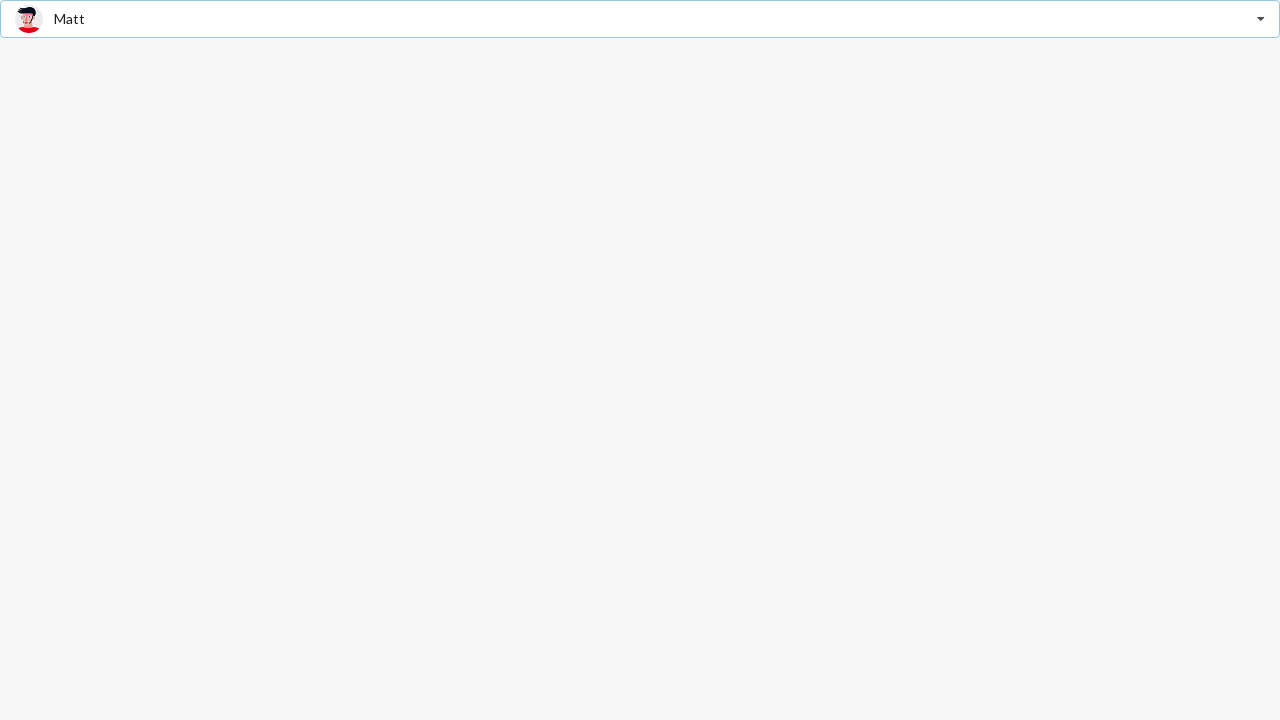

Verified 'Matt' is displayed as selected option
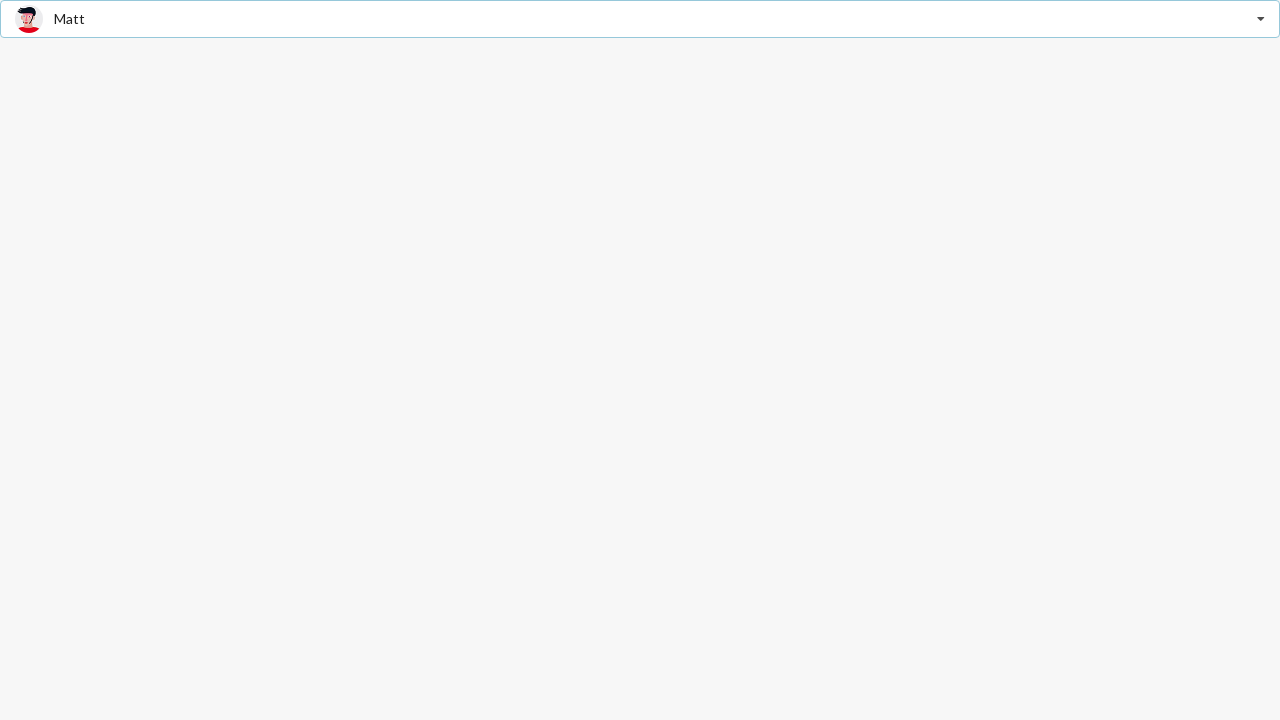

Clicked dropdown to open friend selection menu again at (640, 19) on xpath=//div[@data-reactroot='']
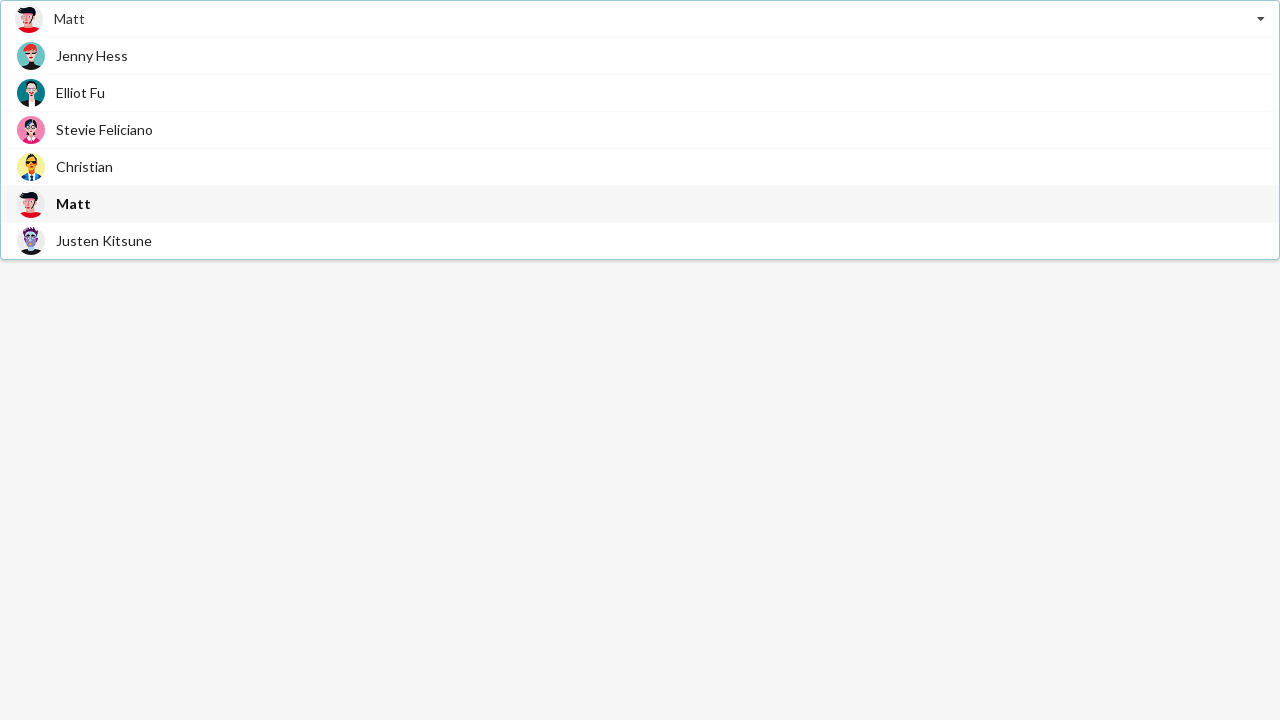

Dropdown menu items loaded for second selection
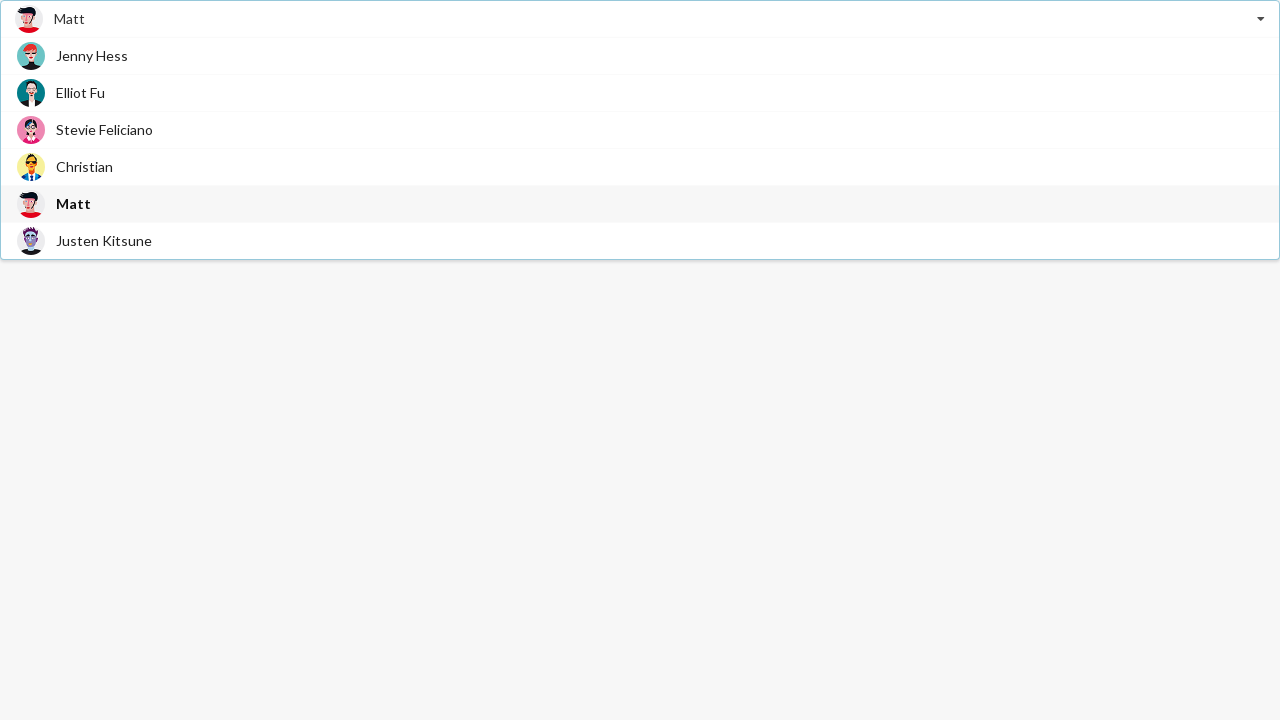

Selected 'Stevie Feliciano' from dropdown options at (104, 130) on xpath=//div[@class='item']/span[text()='Stevie Feliciano']
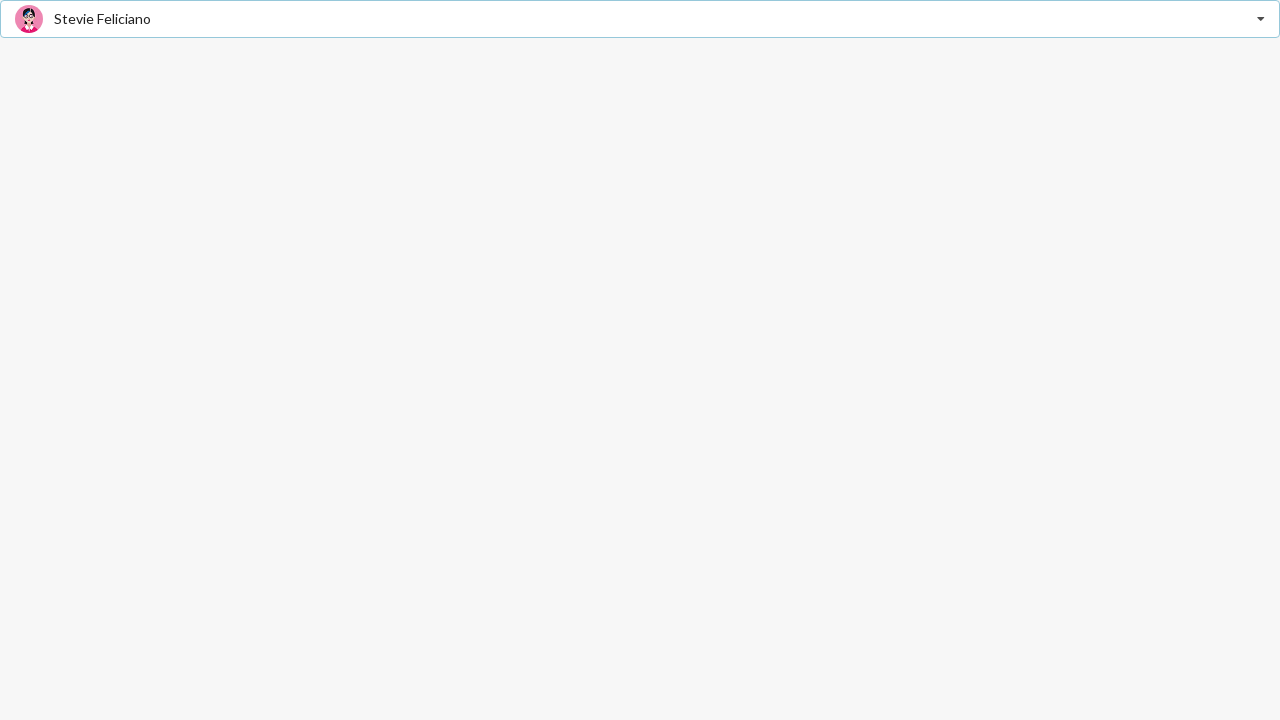

Verified 'Stevie Feliciano' is displayed as selected option
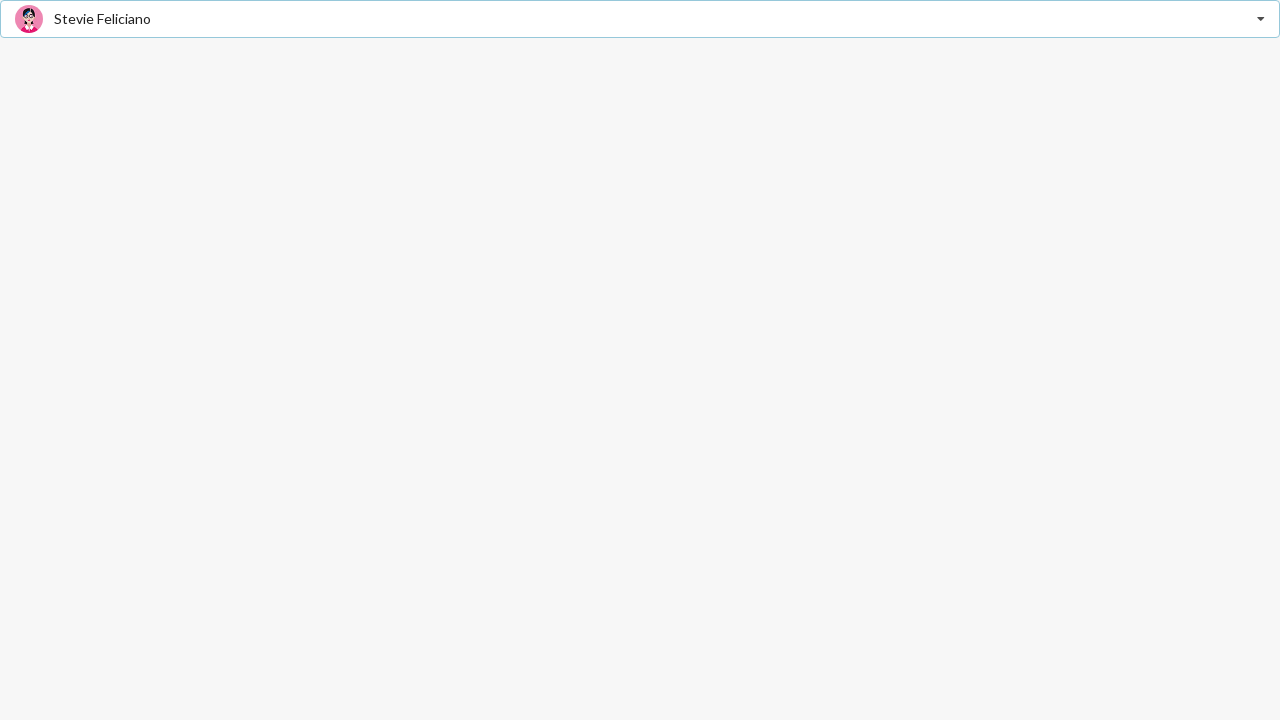

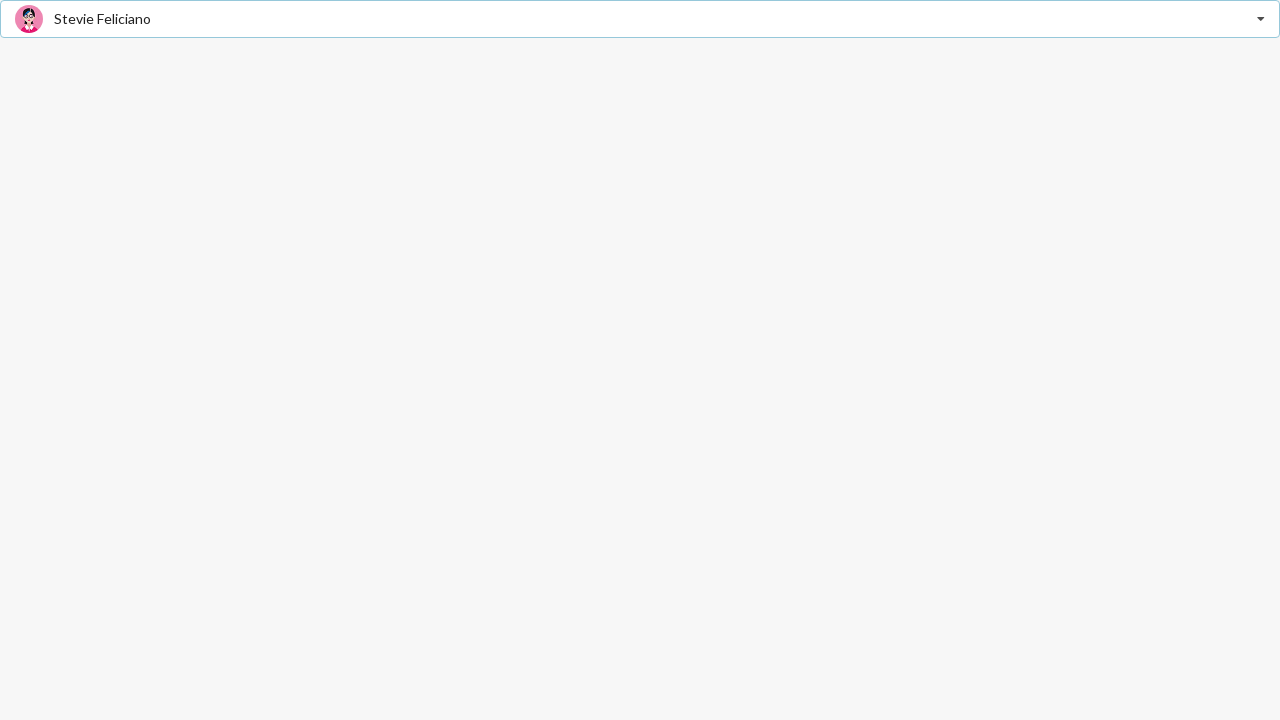